Tests mobile responsiveness by changing viewport sizes to mobile (375x667), tablet (768x1024), and desktop (1280x1024) dimensions and verifying the page loads correctly at each size.

Starting URL: https://testy-pink-chancellor.lovable.app/

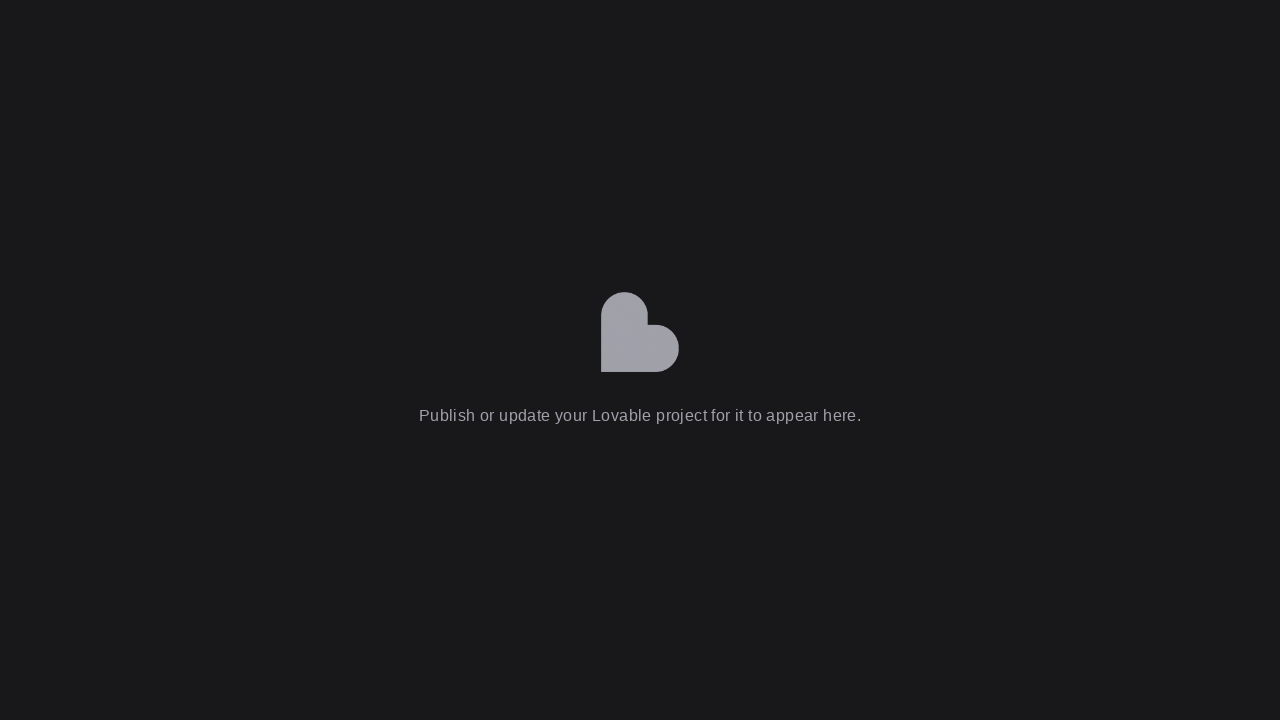

Set viewport to mobile size (375x667)
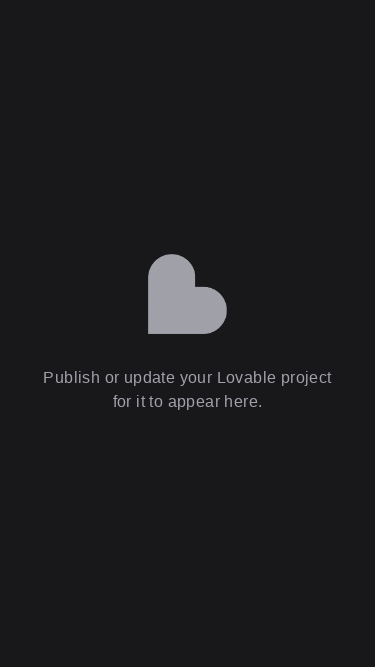

Waited for network to become idle on mobile viewport
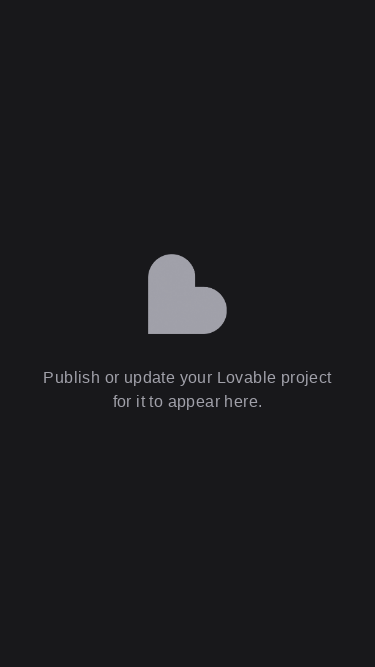

Verified page body is visible on mobile viewport
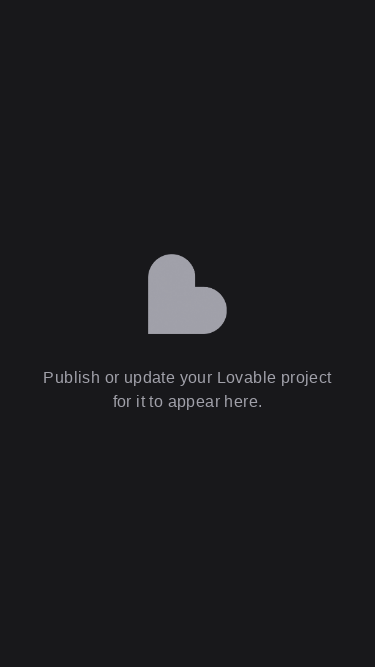

Set viewport to tablet size (768x1024)
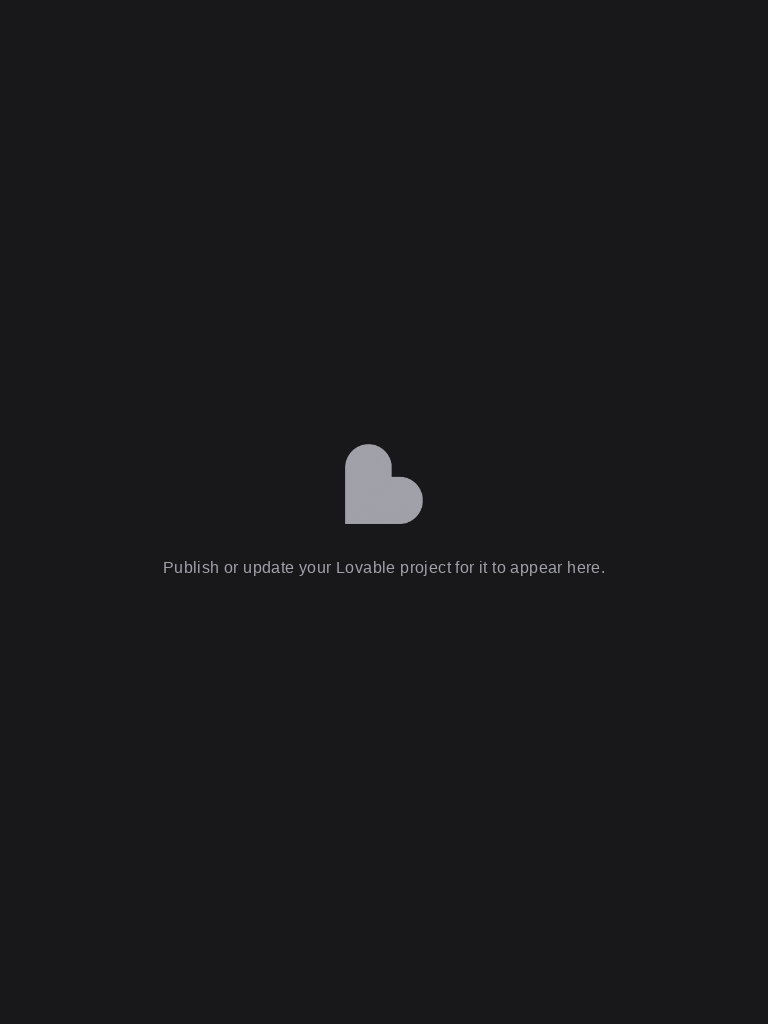

Reloaded page on tablet viewport
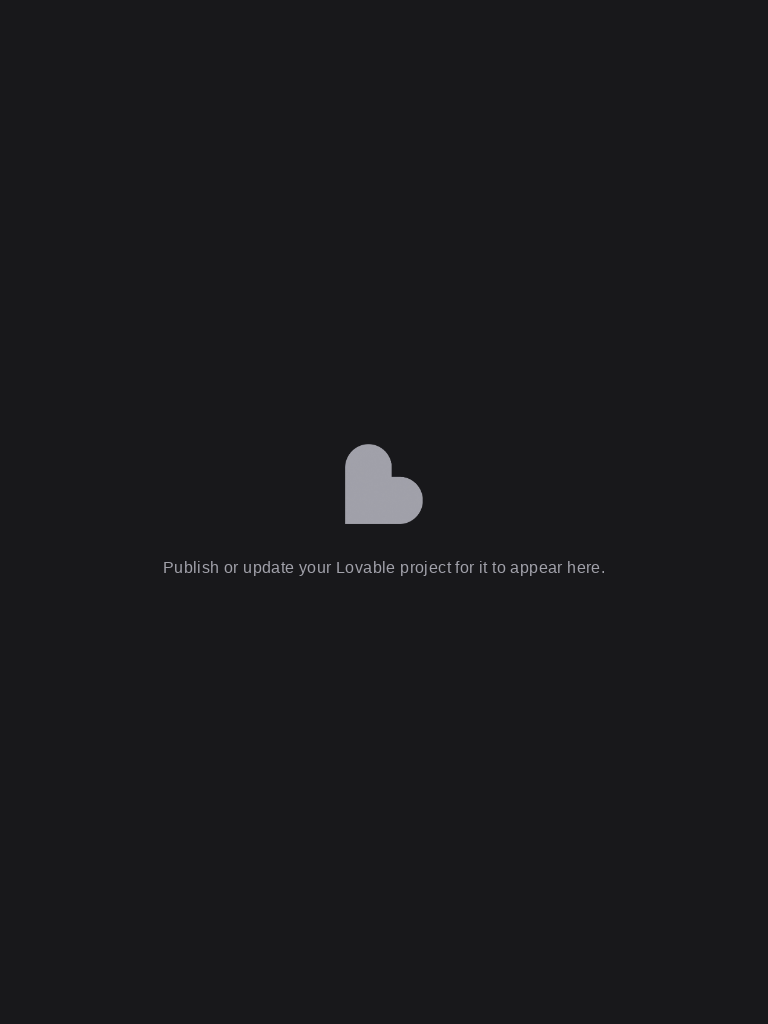

Waited for network to become idle on tablet viewport
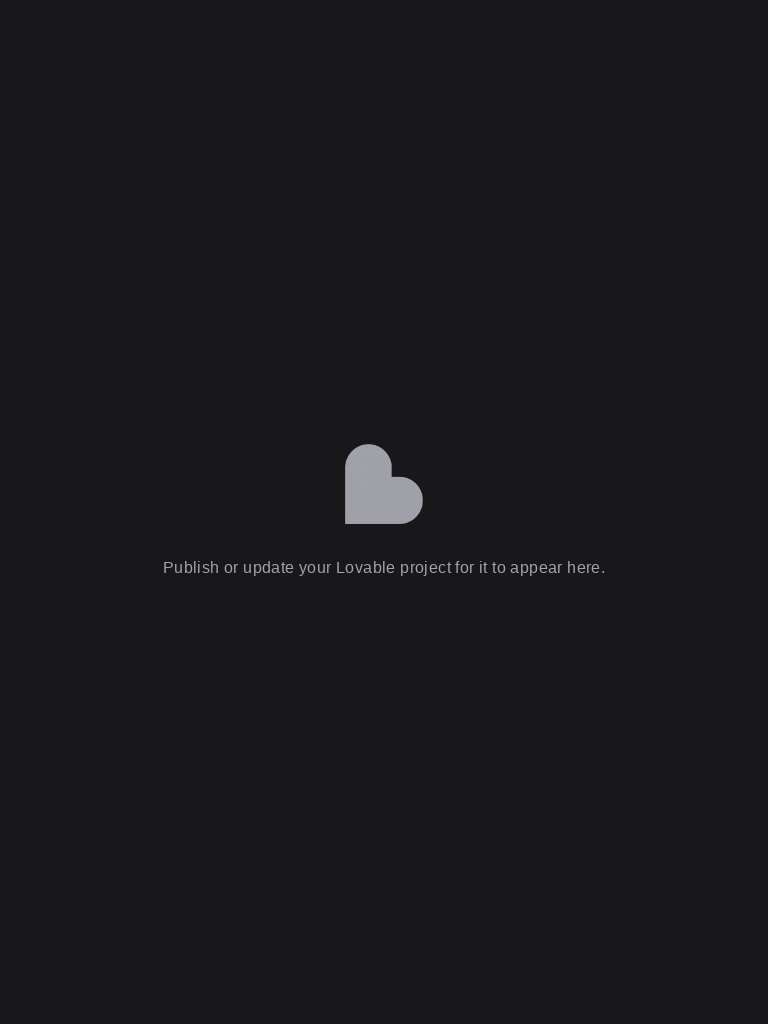

Verified page body is visible on tablet viewport
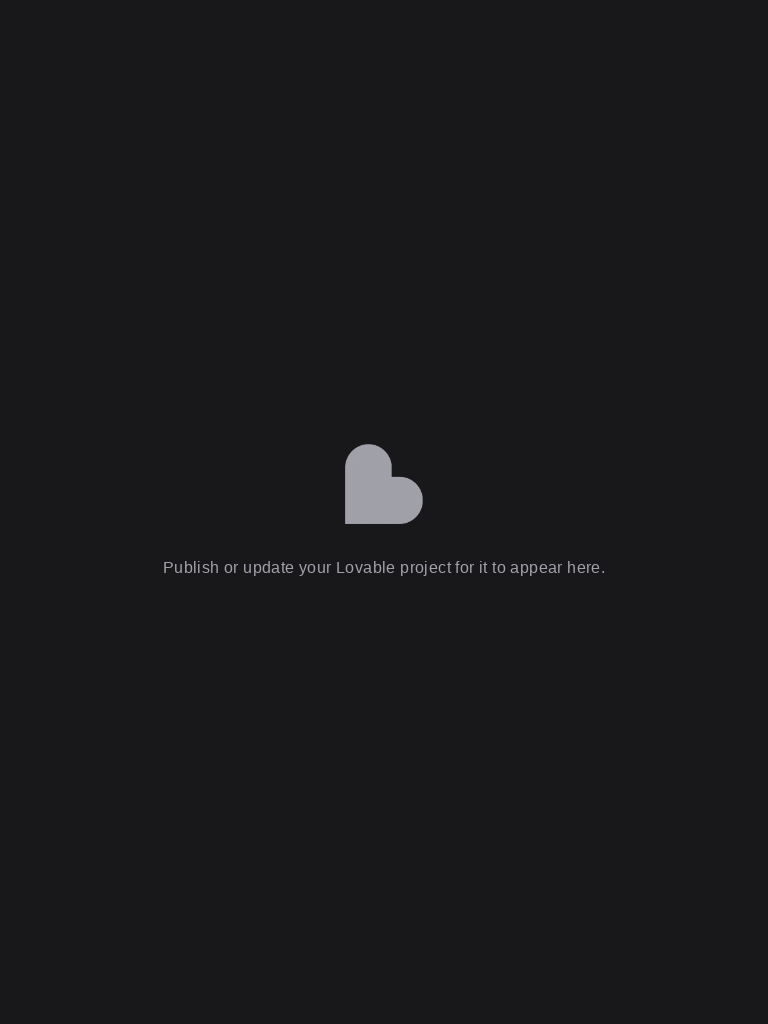

Set viewport to desktop size (1280x1024)
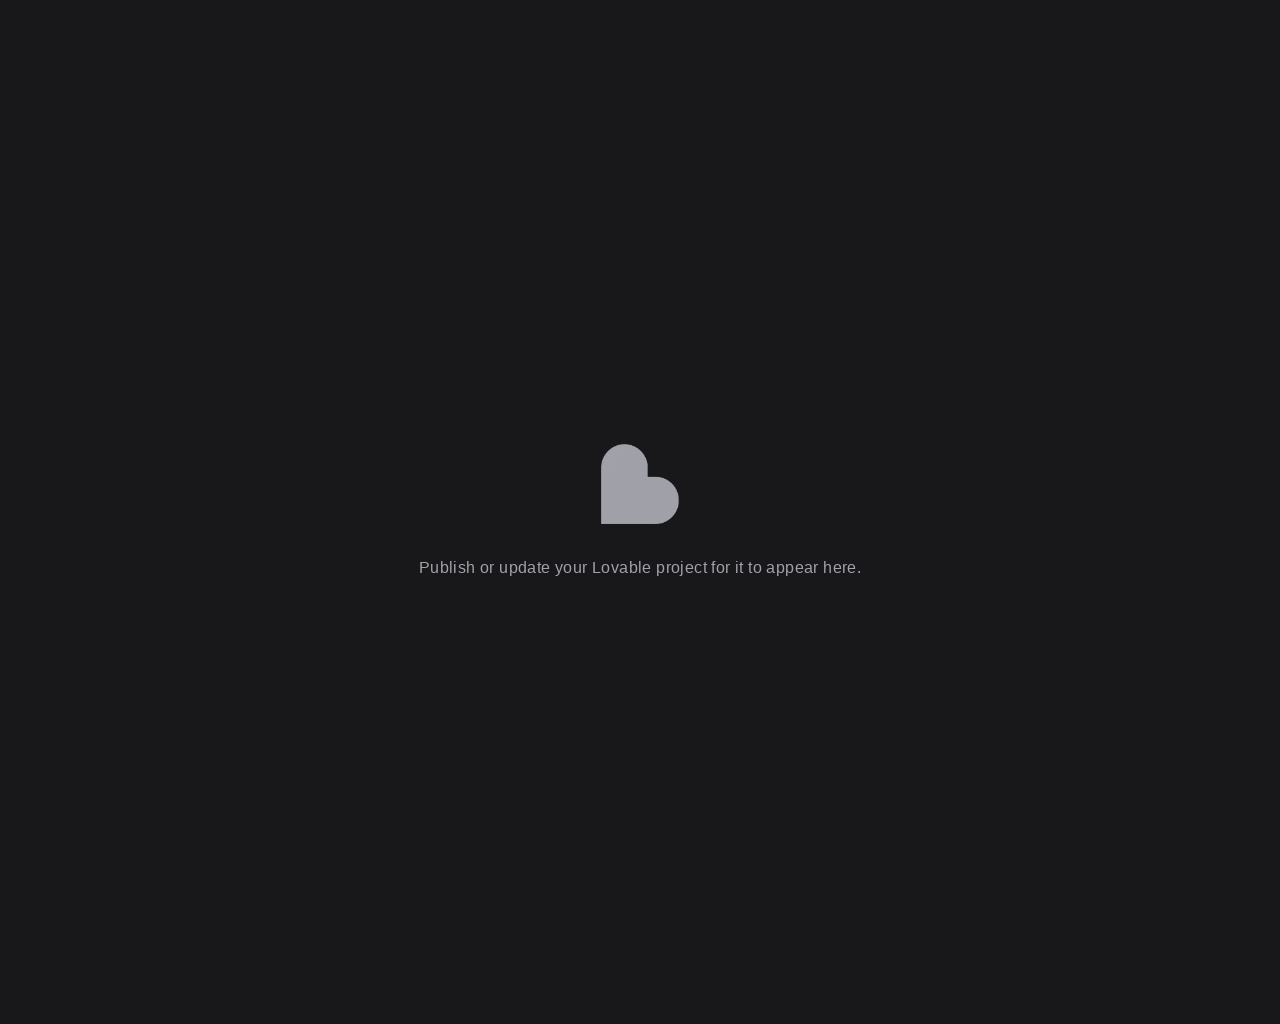

Reloaded page on desktop viewport
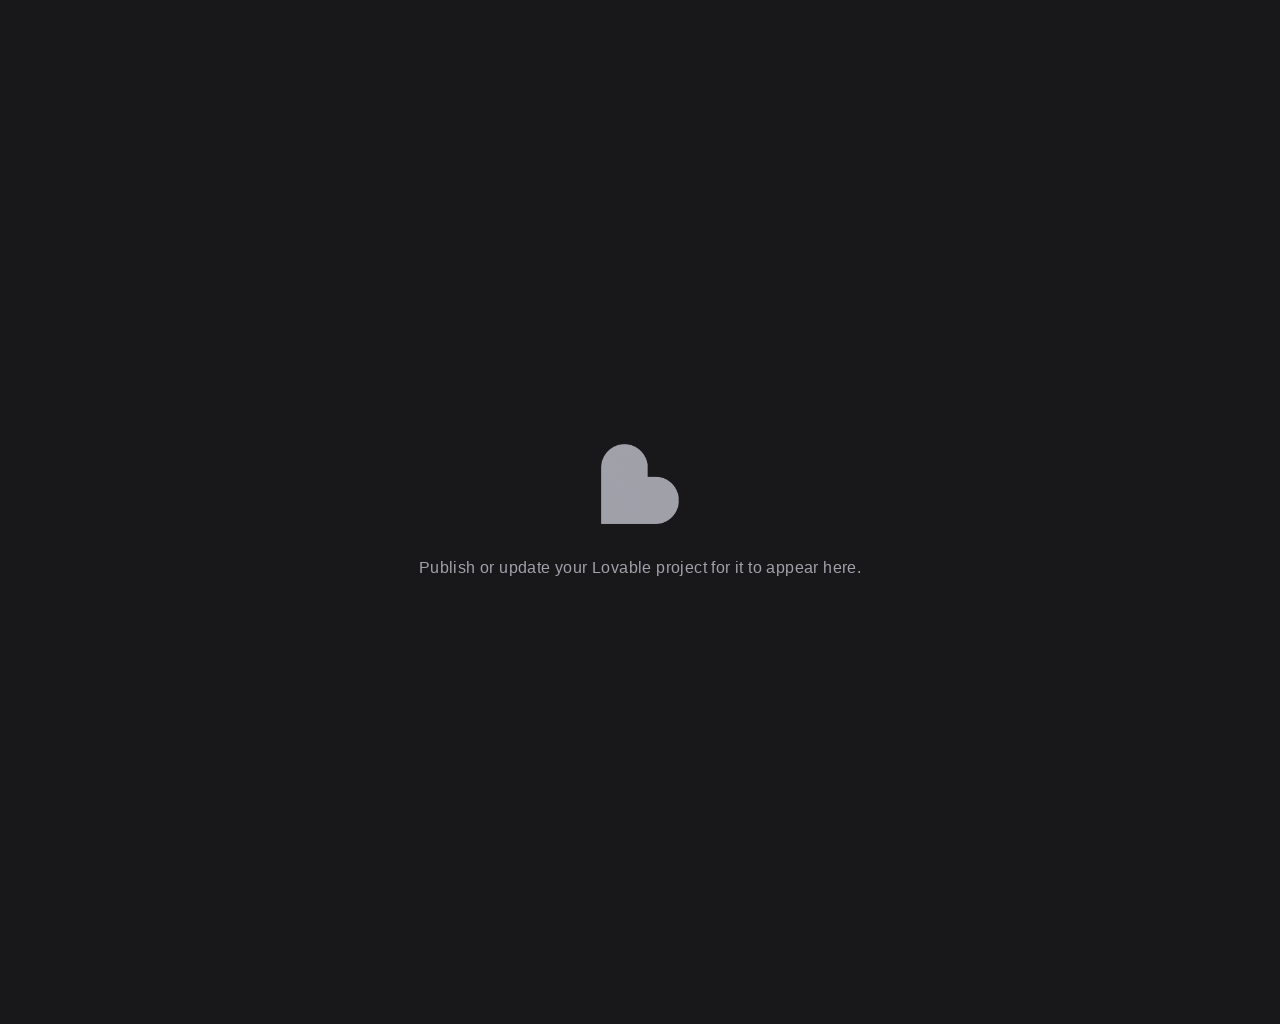

Waited for network to become idle on desktop viewport
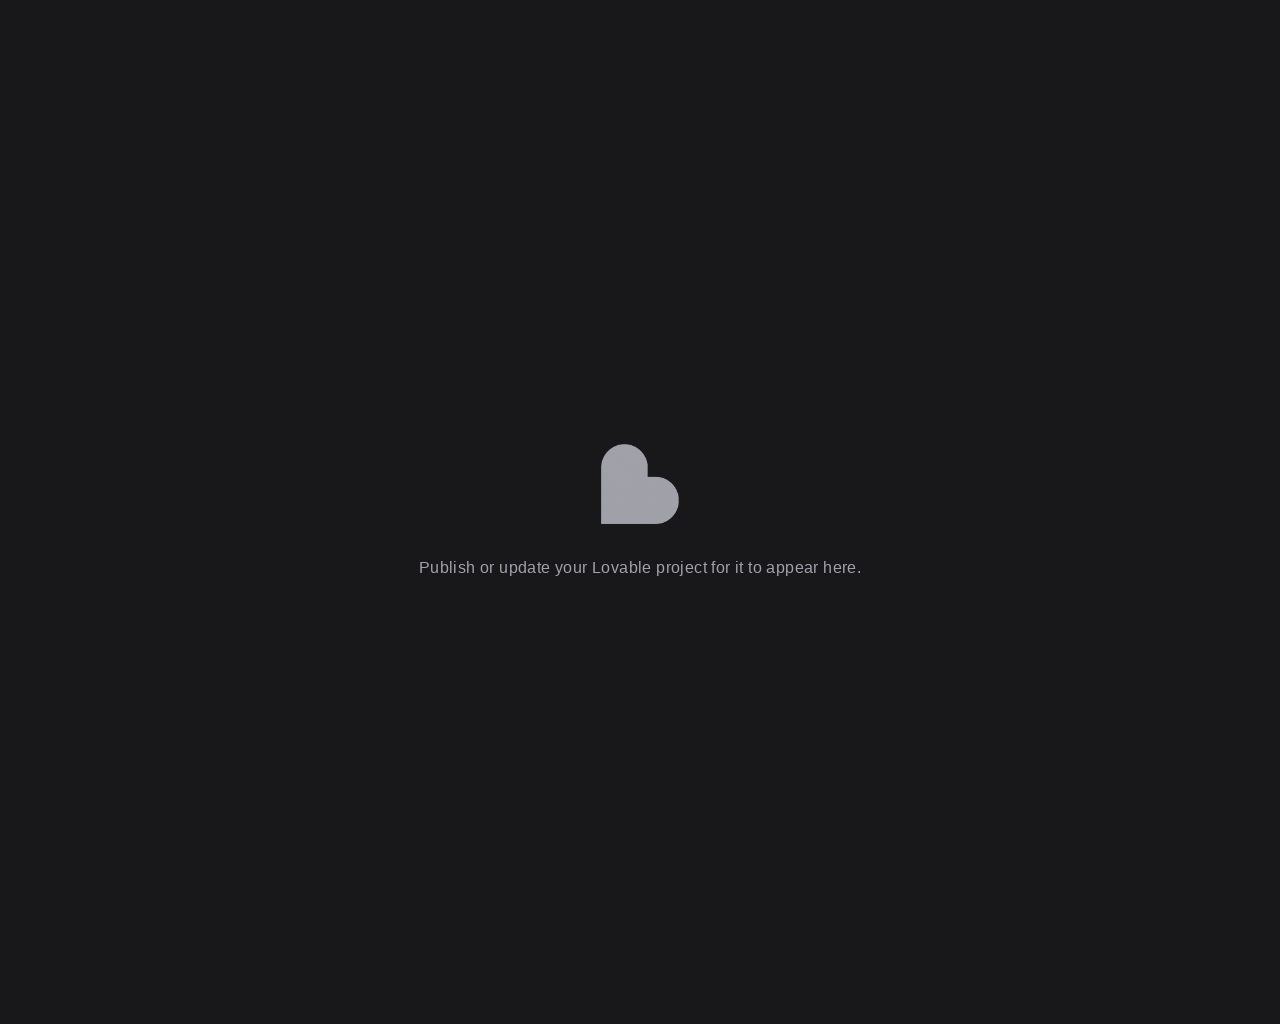

Verified page body is visible on desktop viewport
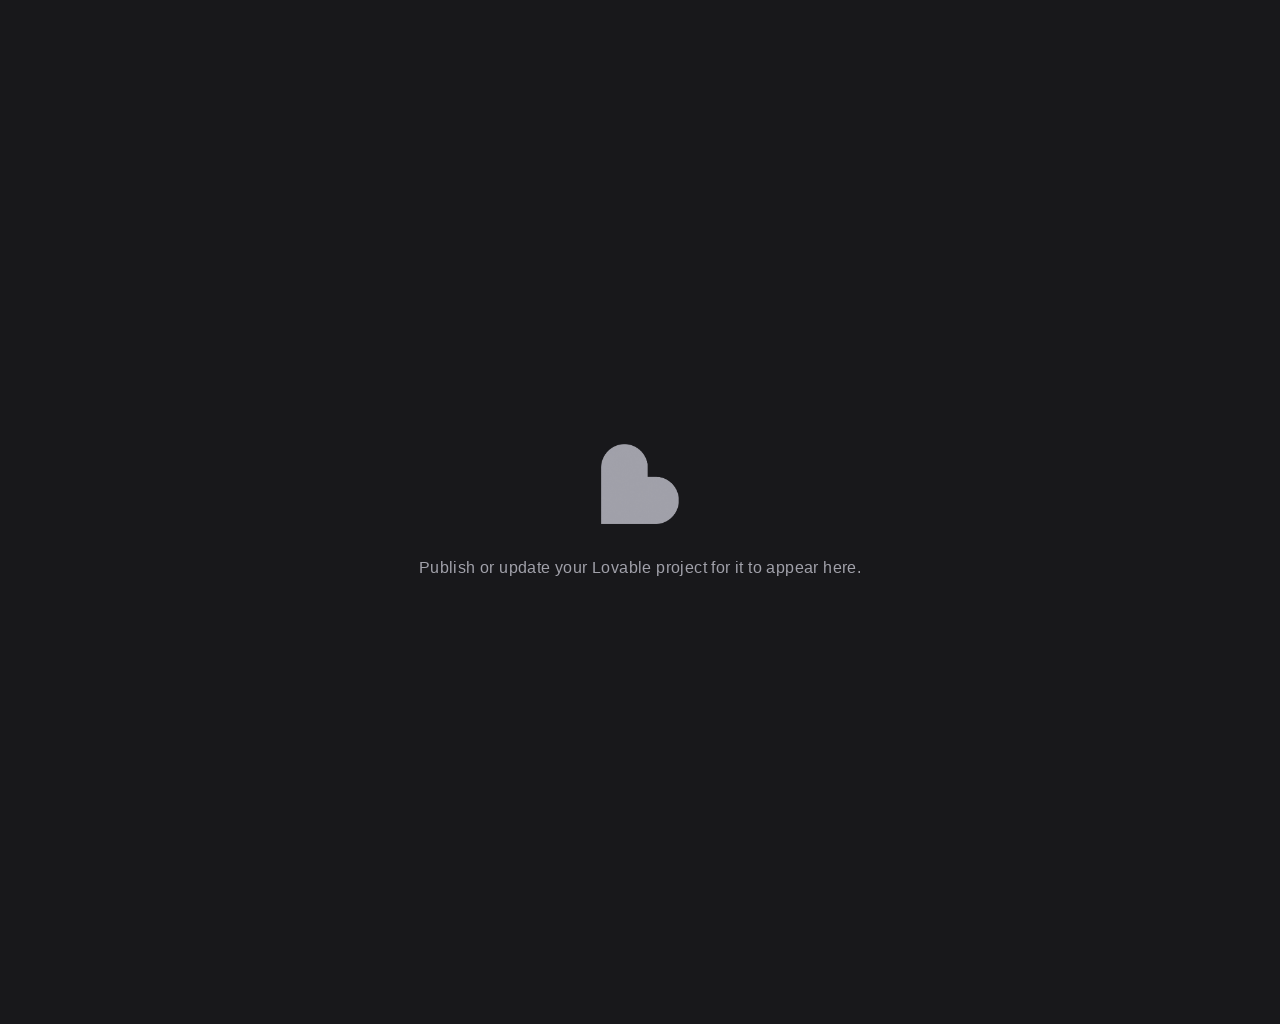

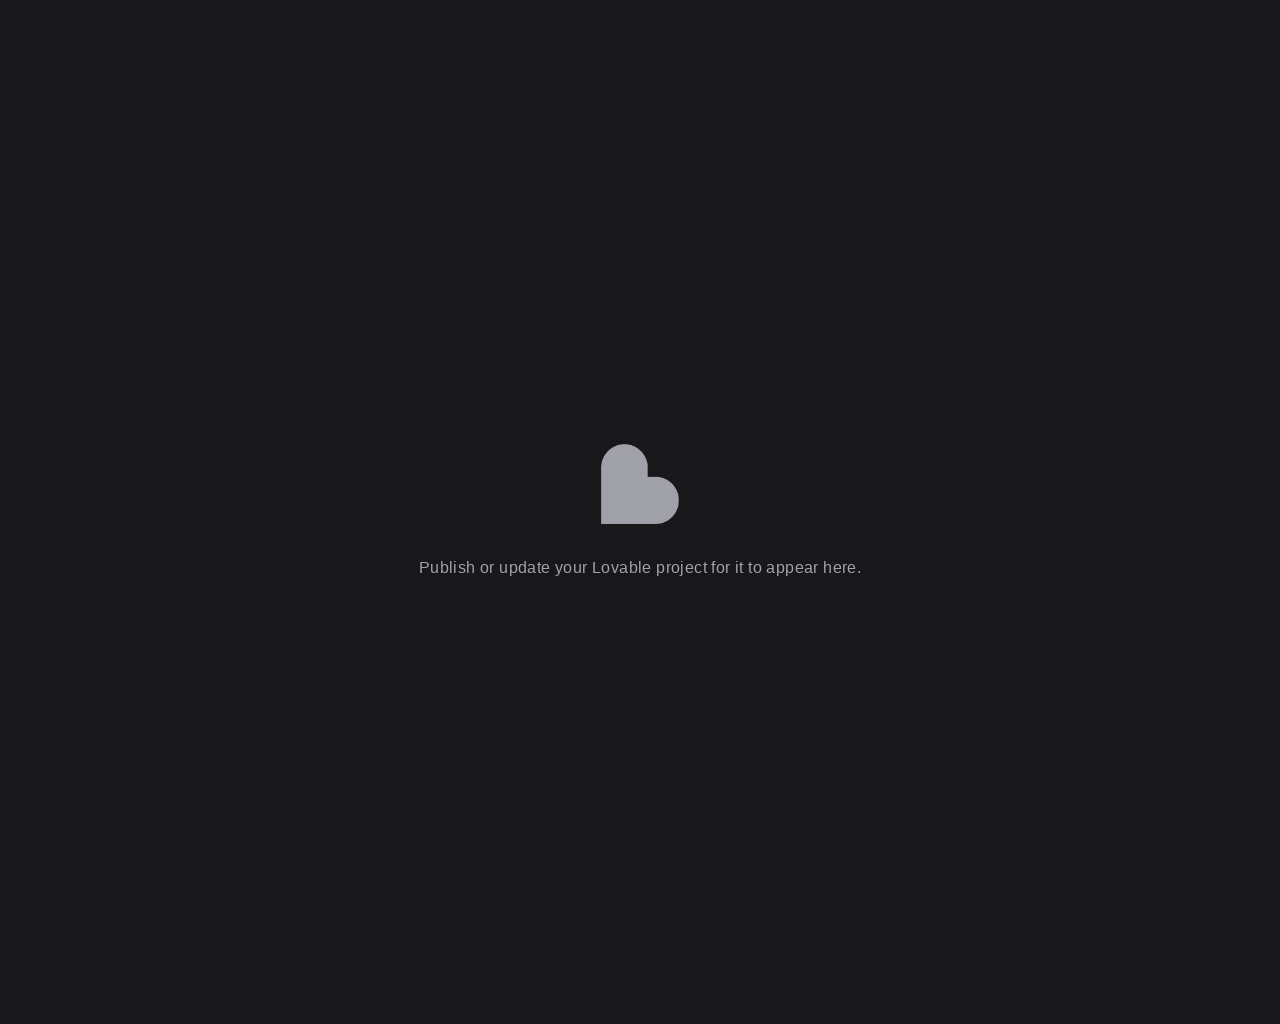